Tests deleting a cookie and verifying the cookie count decreased.

Starting URL: https://bonigarcia.dev/selenium-webdriver-java/cookies.html

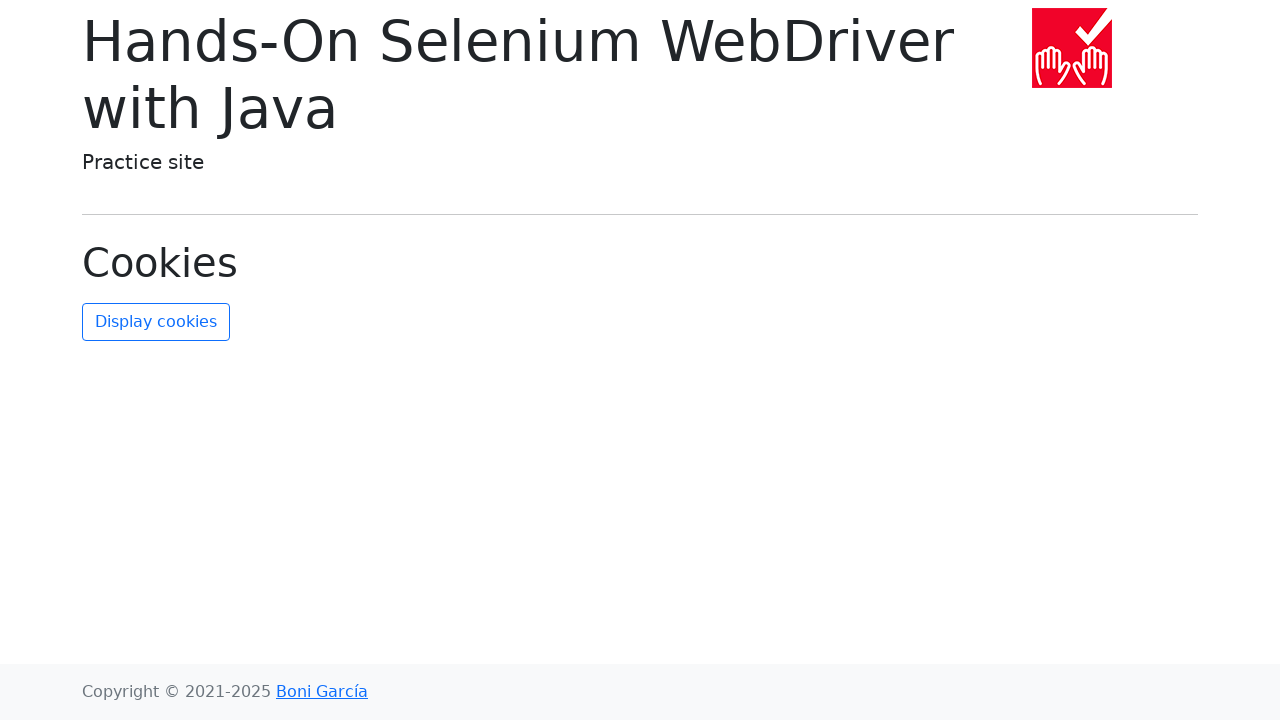

Retrieved all cookies from context
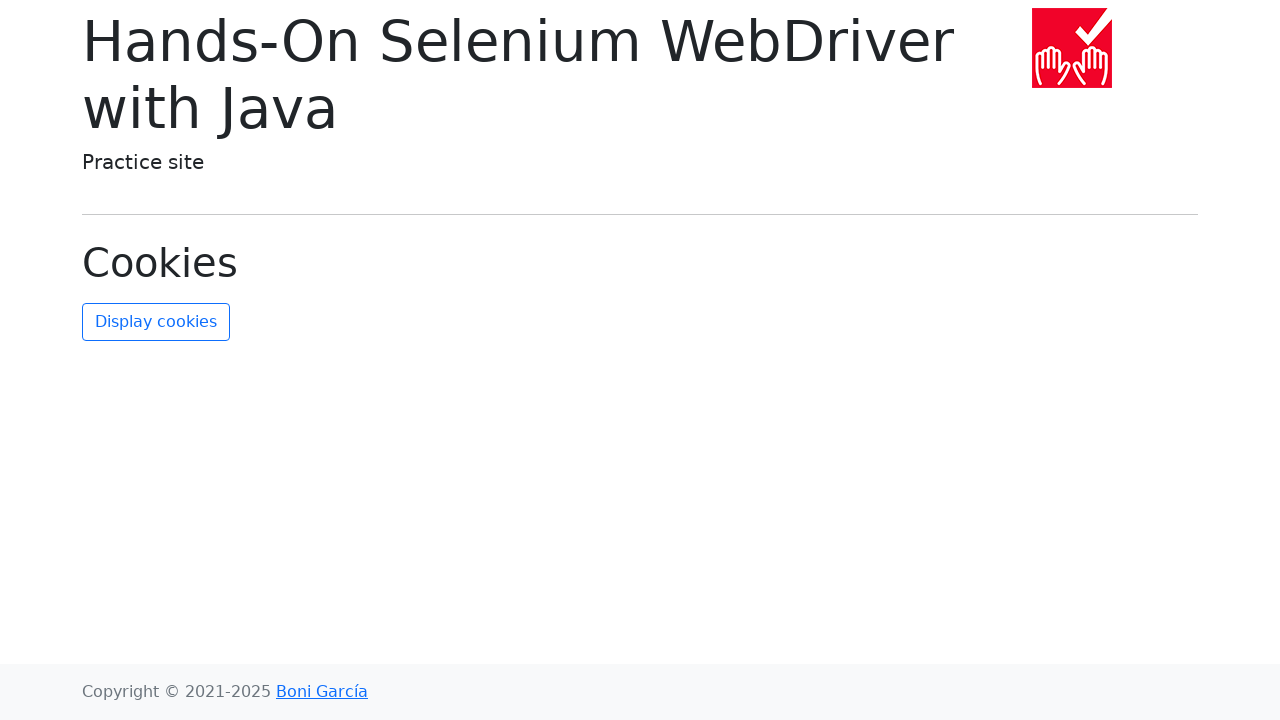

Got initial cookie count: 2
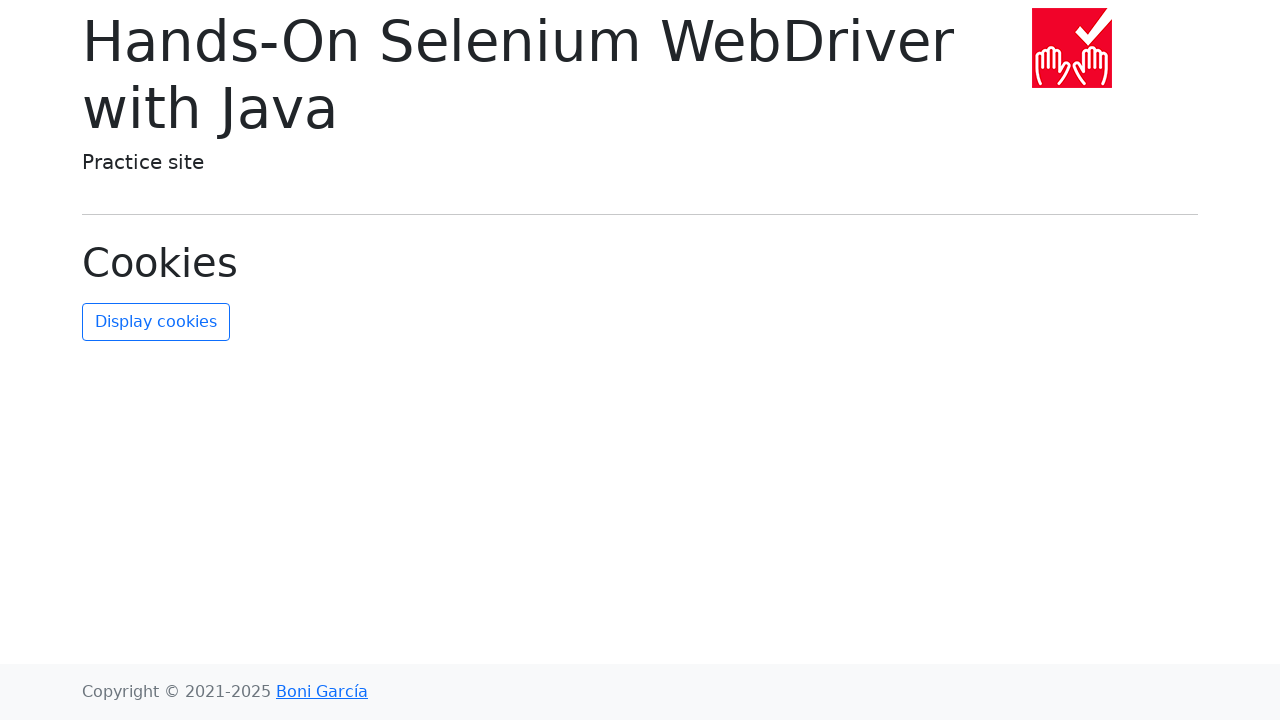

Cleared all cookies from context
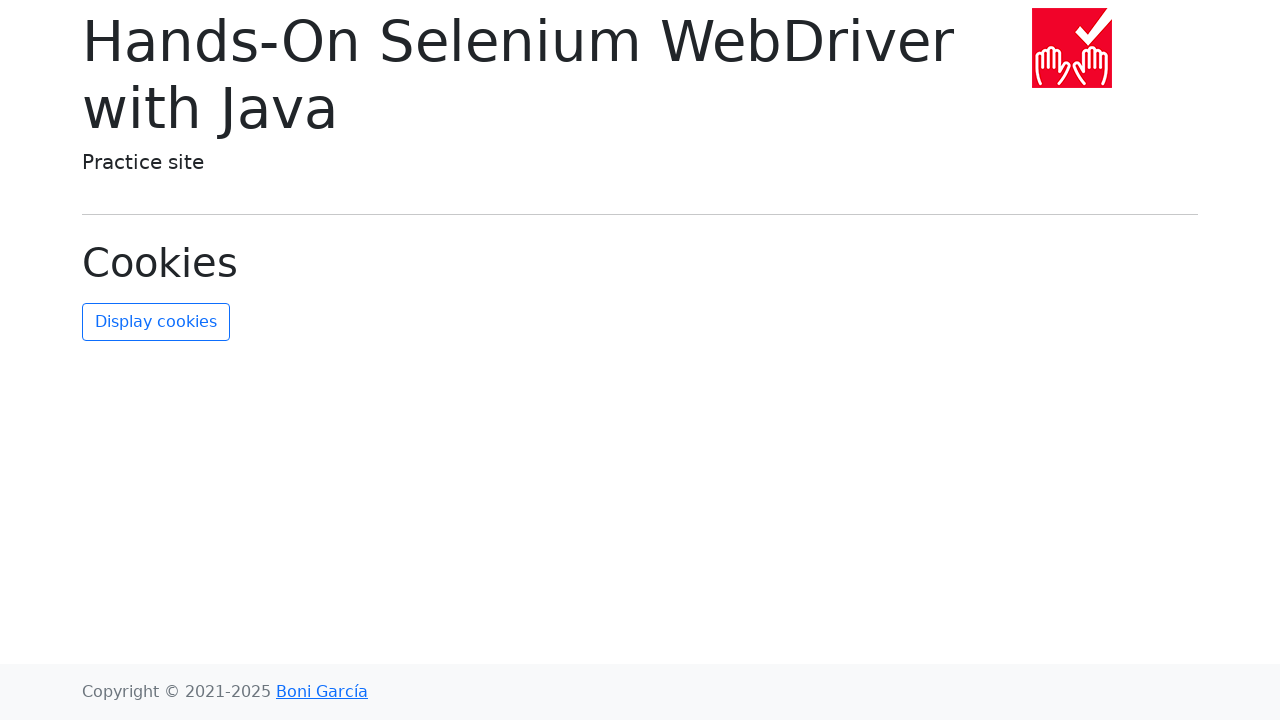

Re-added all cookies except 'username' cookie
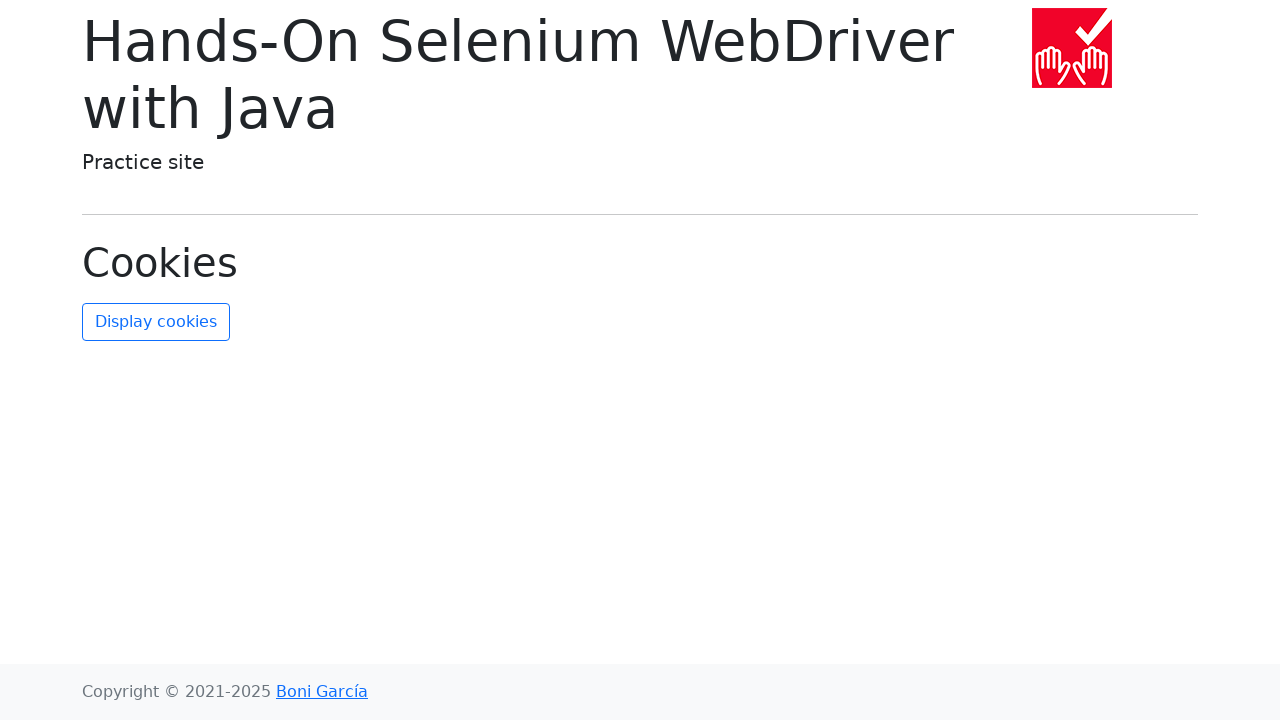

Retrieved updated cookies from context
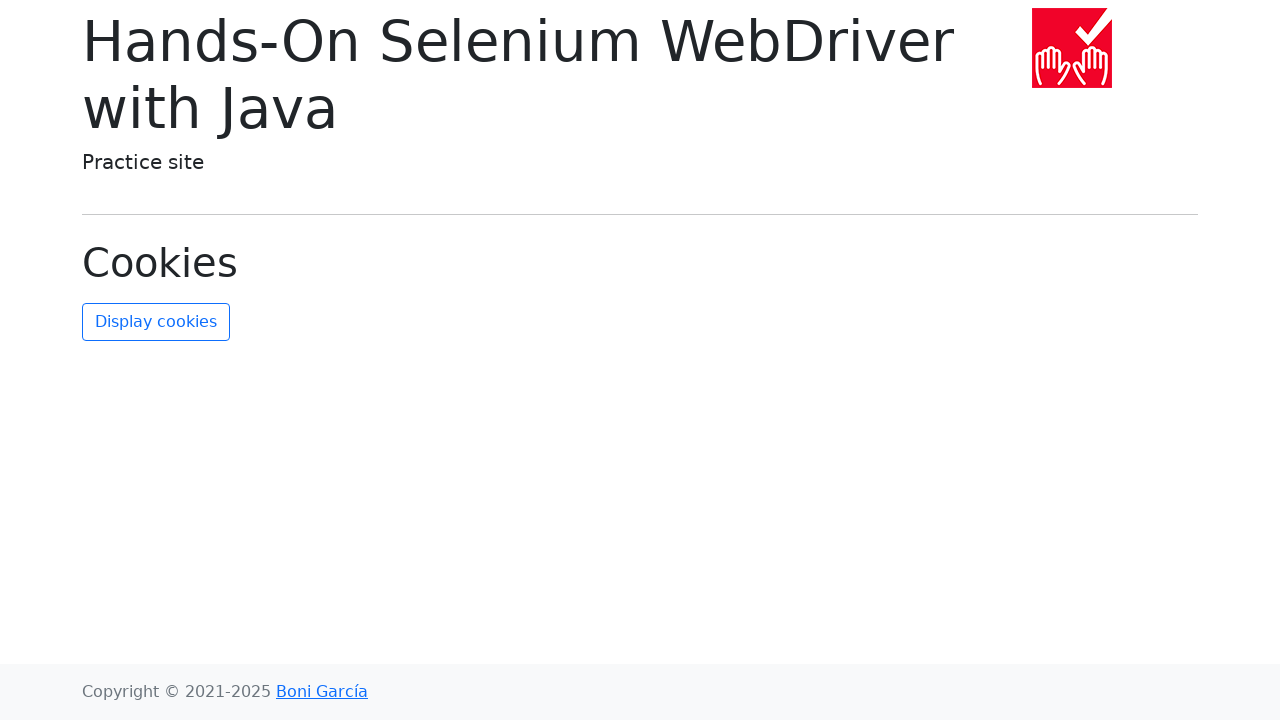

Verified cookie count decreased from 2 to 1
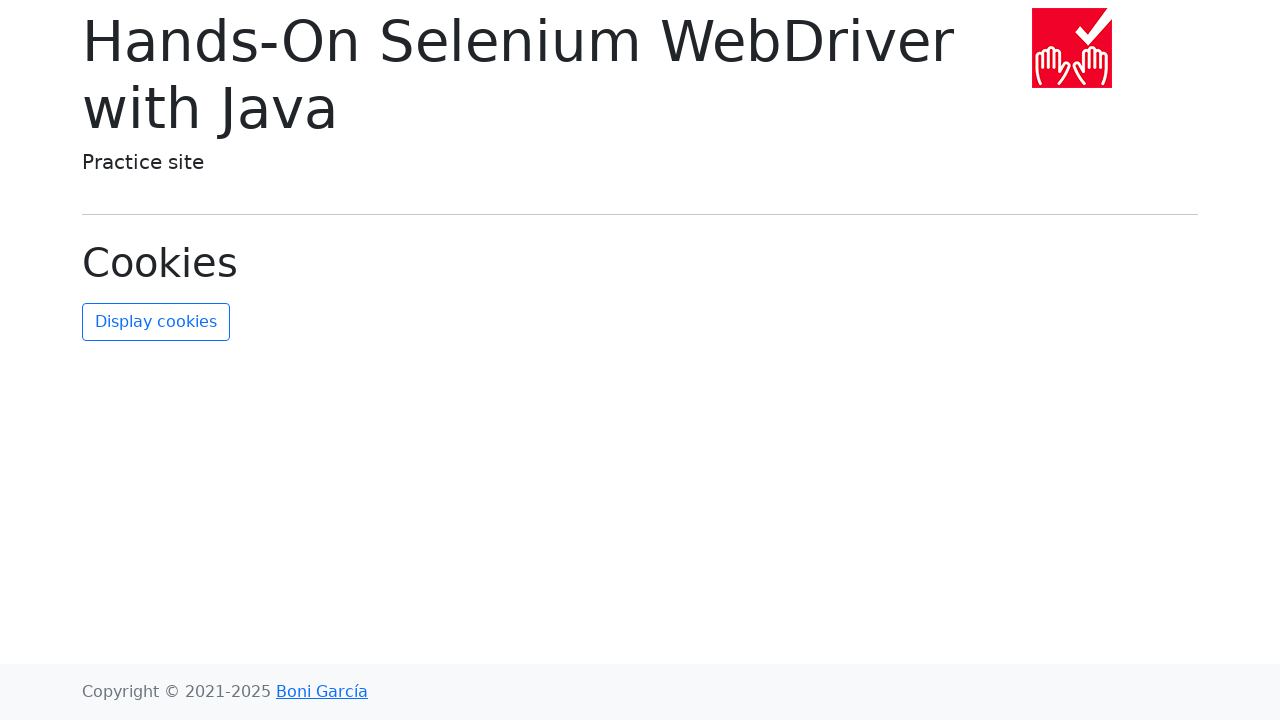

Clicked refresh button to update cookies display in UI at (156, 322) on #refresh-cookies
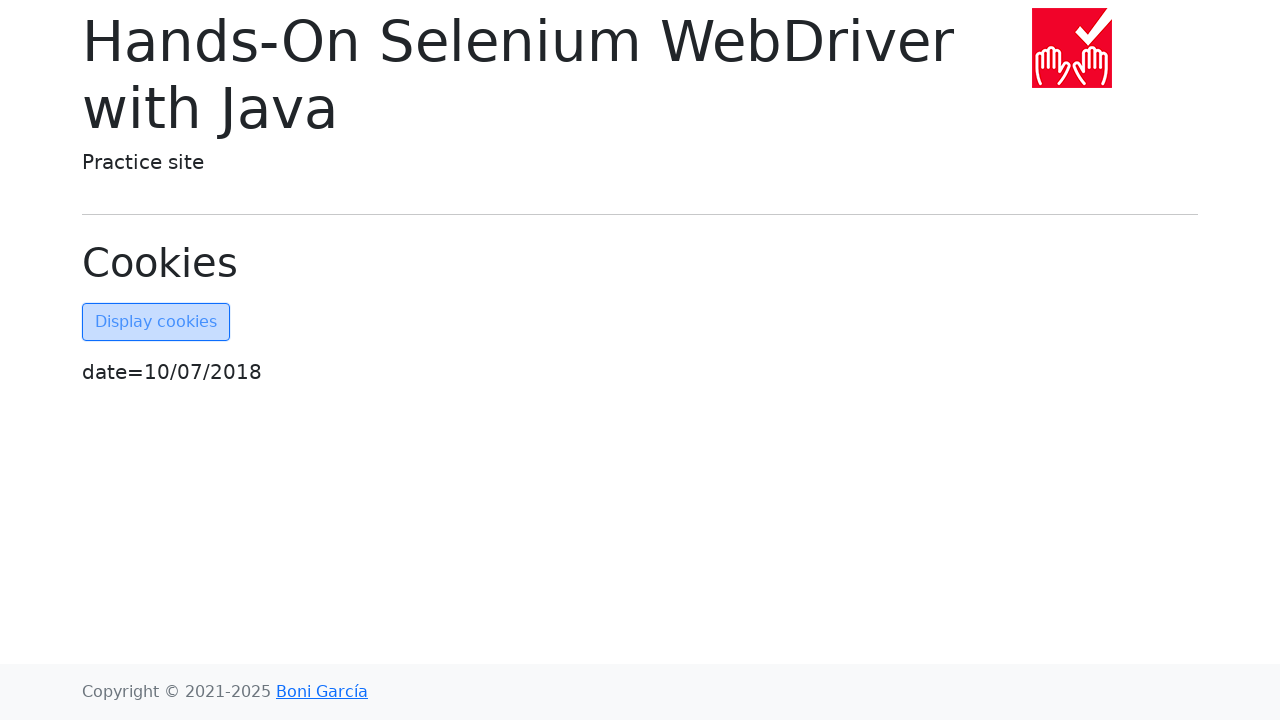

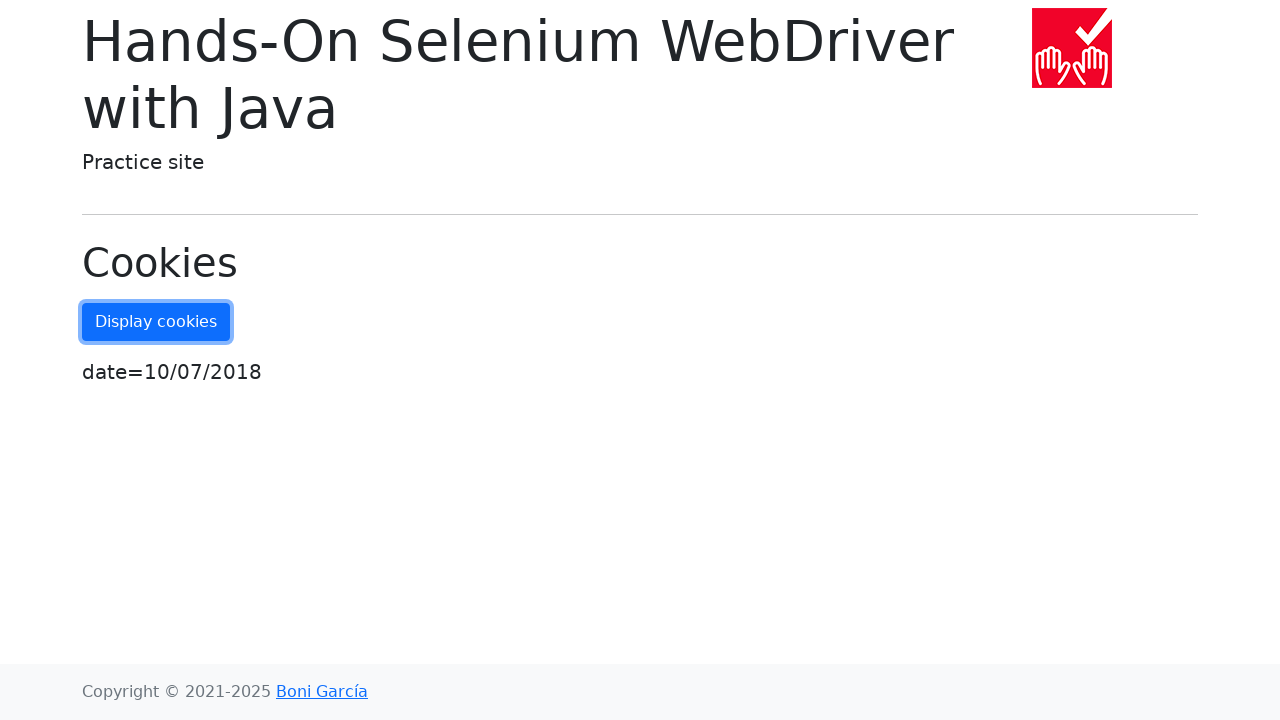